Tests clicking on the About navigation link and then returning to the homepage via the logo on the Johns Hopkins Coronavirus Resource Center website

Starting URL: https://coronavirus.jhu.edu/

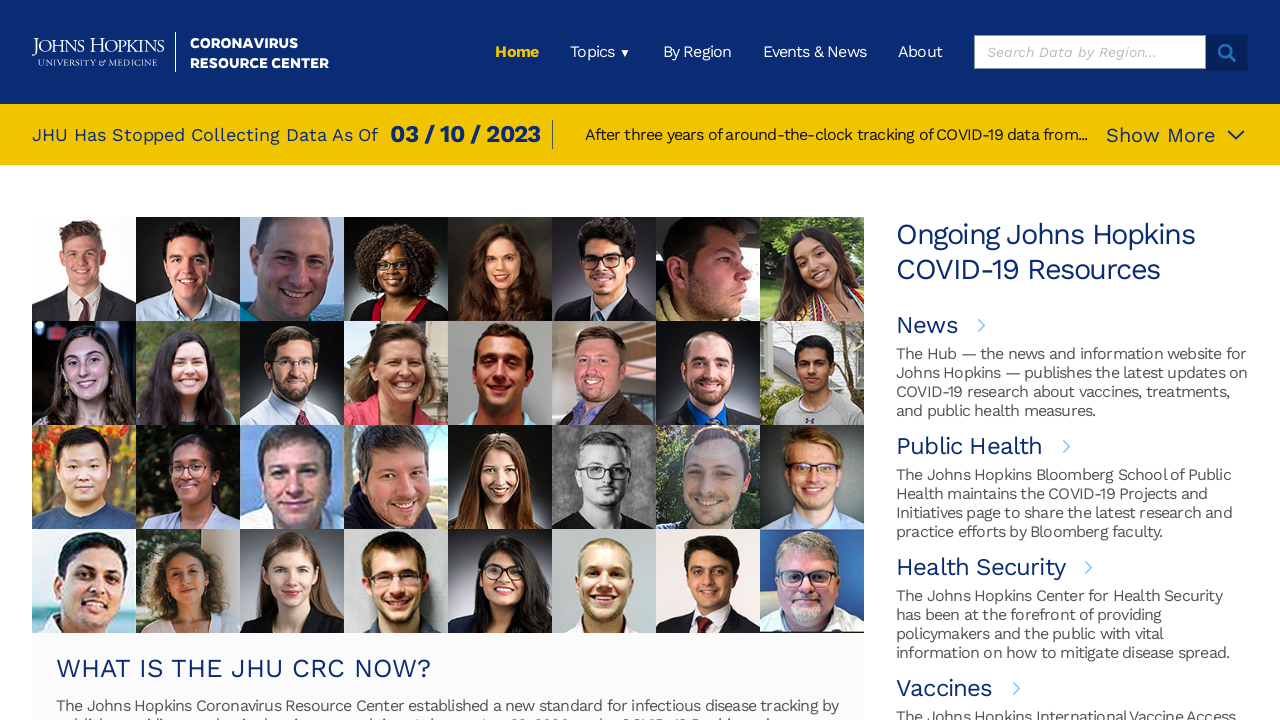

Clicked on About navigation link at (920, 52) on xpath=/html/body/div[1]/div/header/div[1]/div[2]/ul/li[5]/a
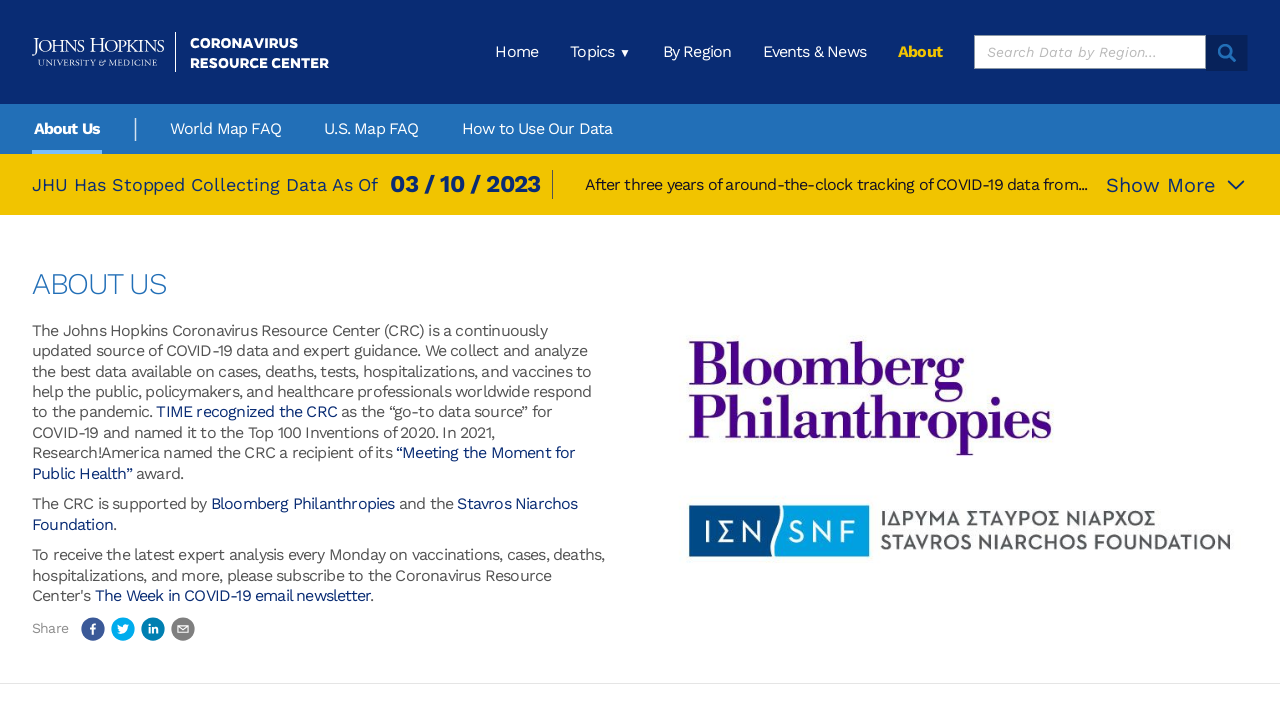

Clicked on home logo to return to homepage at (180, 52) on xpath=/html/body/div[1]/div/header/div[1]/a/img
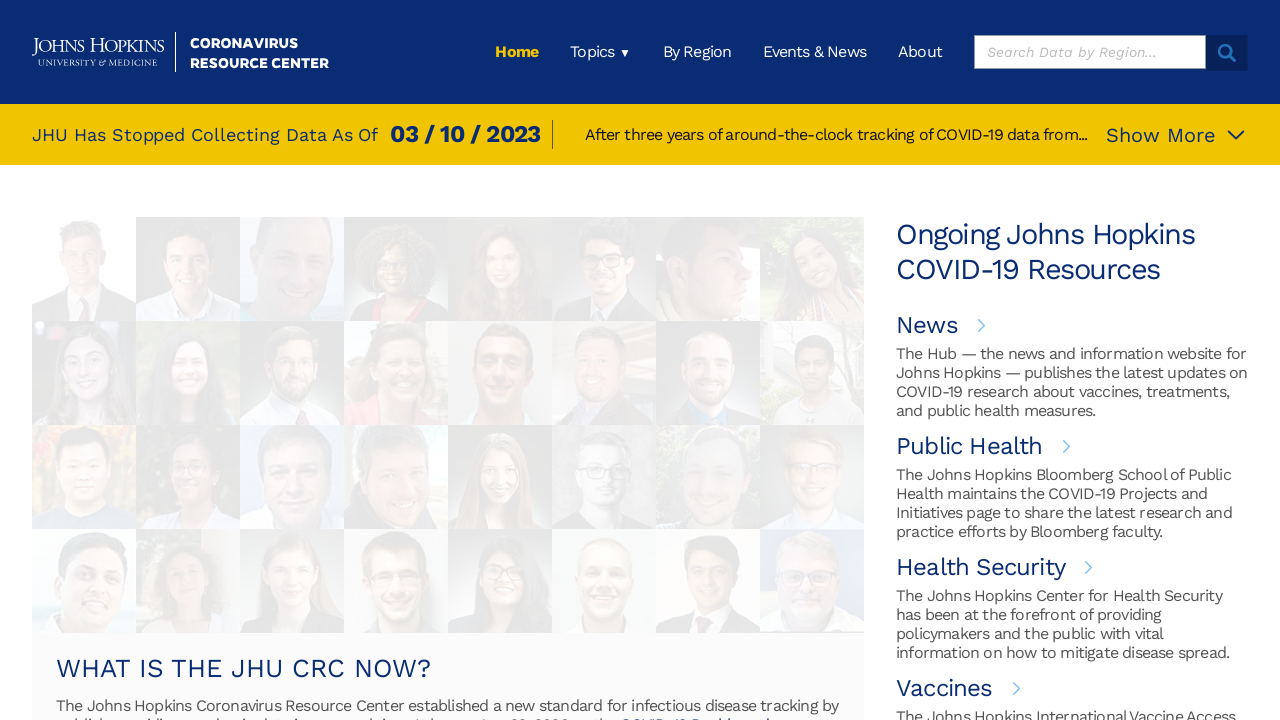

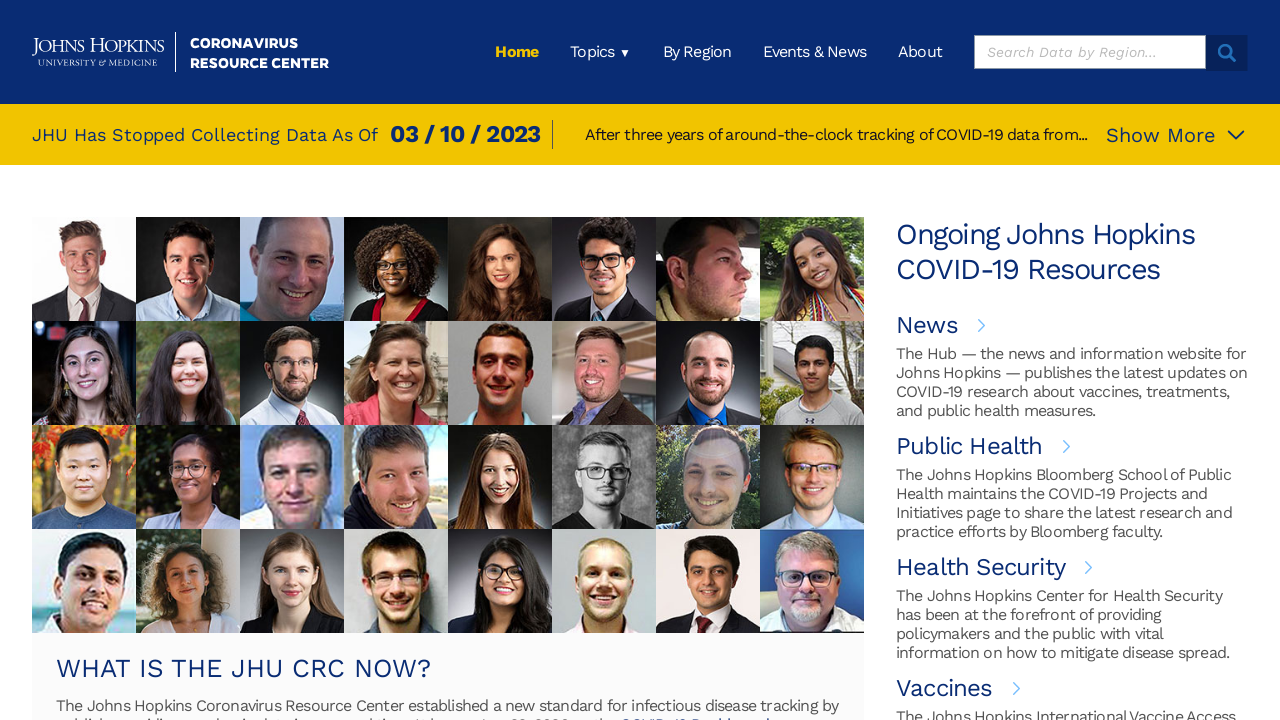